Tests multi-window functionality by opening a new browser window, navigating to a different site, then switching back to the original window

Starting URL: https://www.orangehrm.com/en/30-day-free-trial

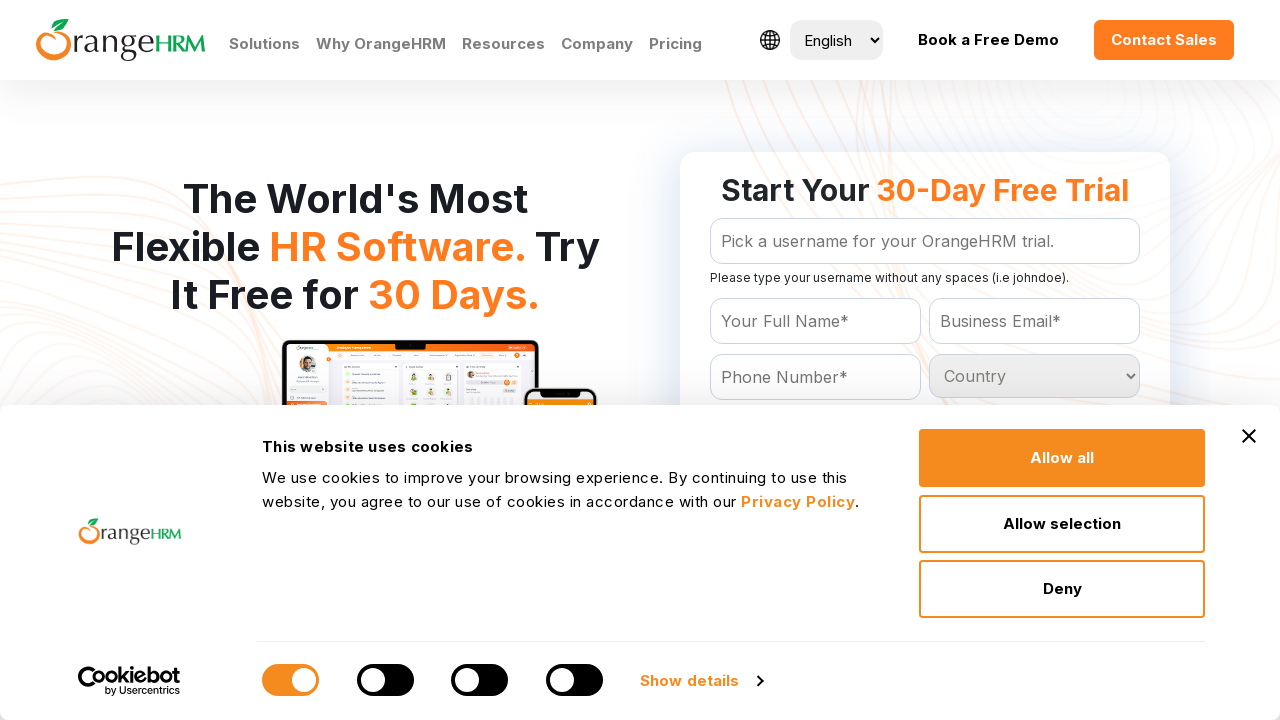

Stored reference to the parent page (OrangeHRM 30-day free trial)
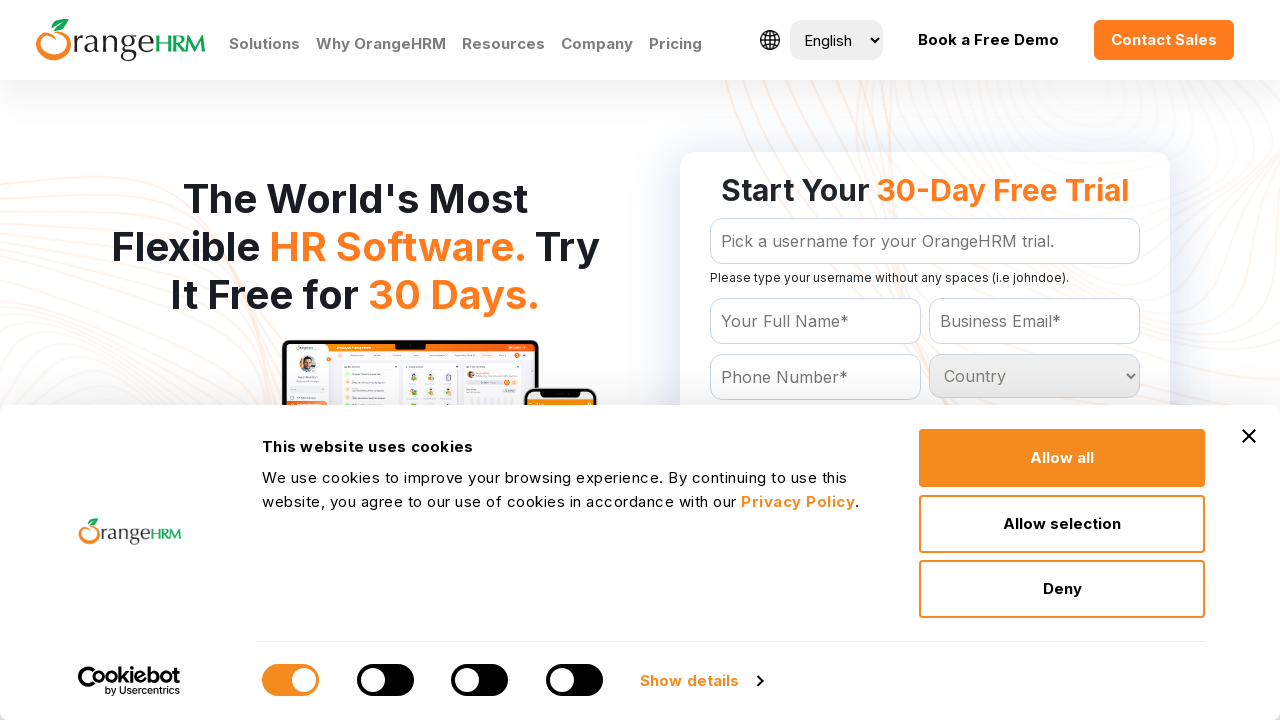

Opened a new browser window
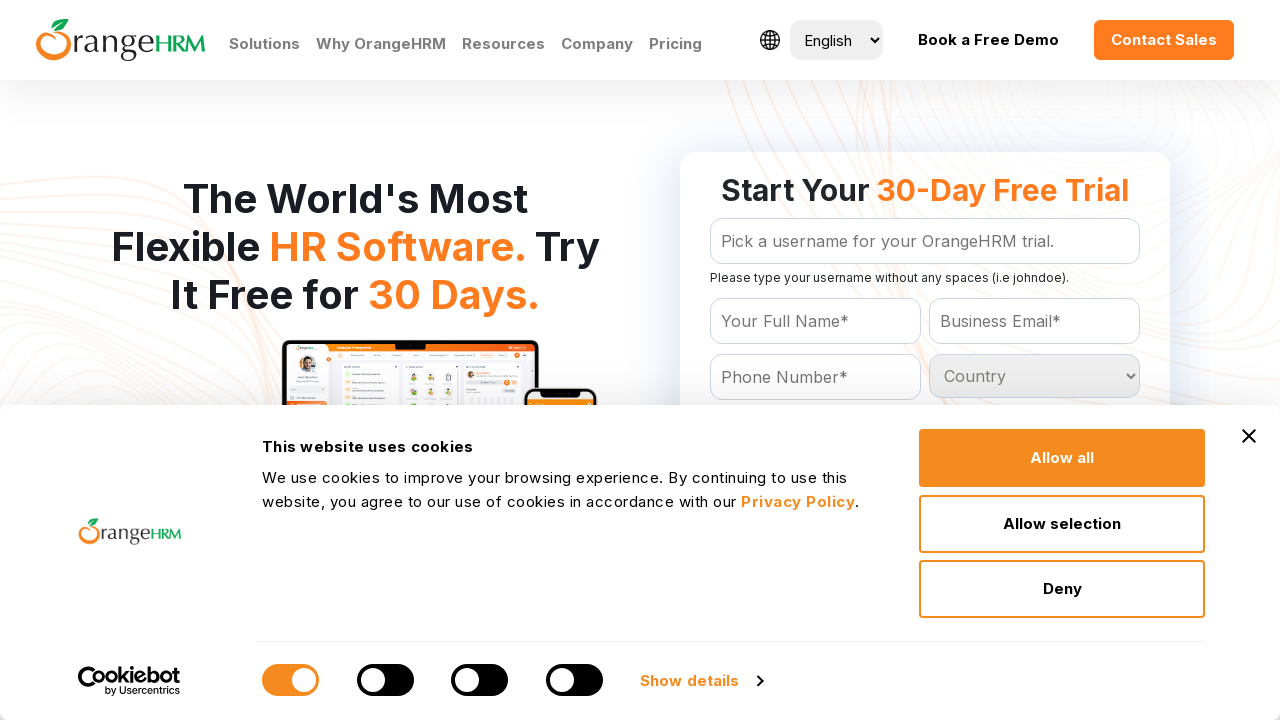

Navigated new window to BigBasket homepage
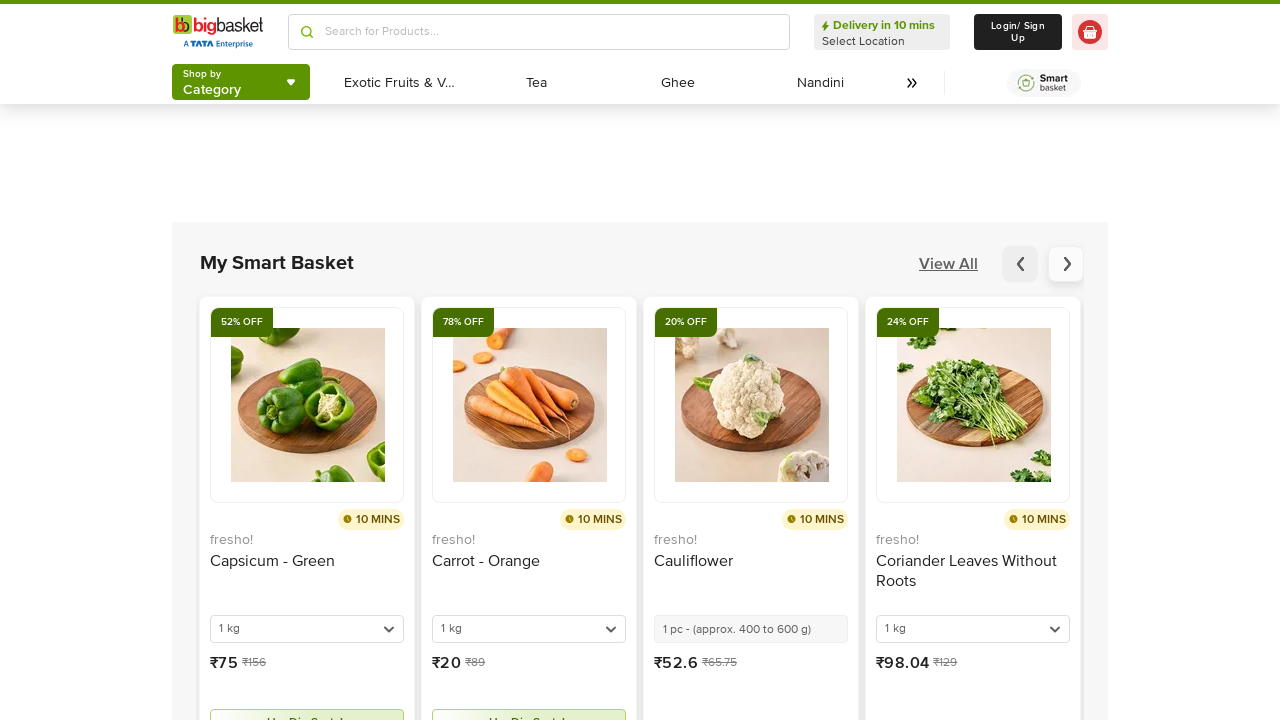

Waited for BigBasket page to load completely
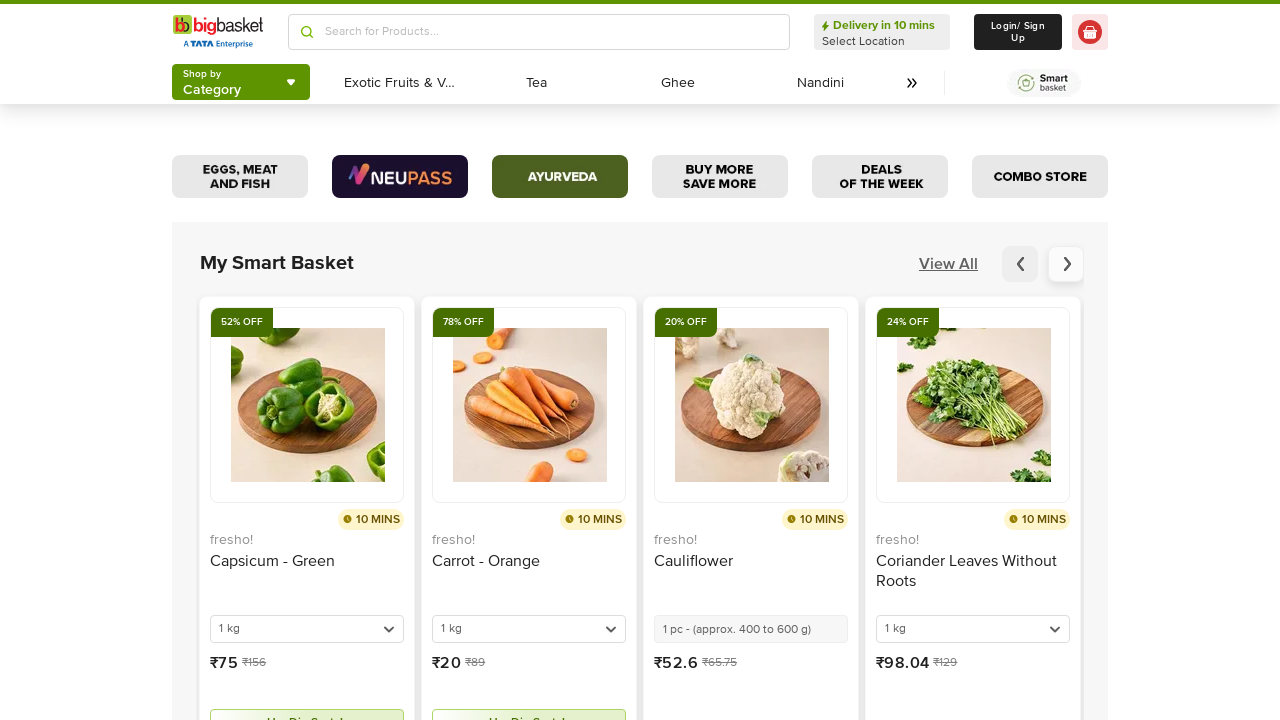

Closed the BigBasket window
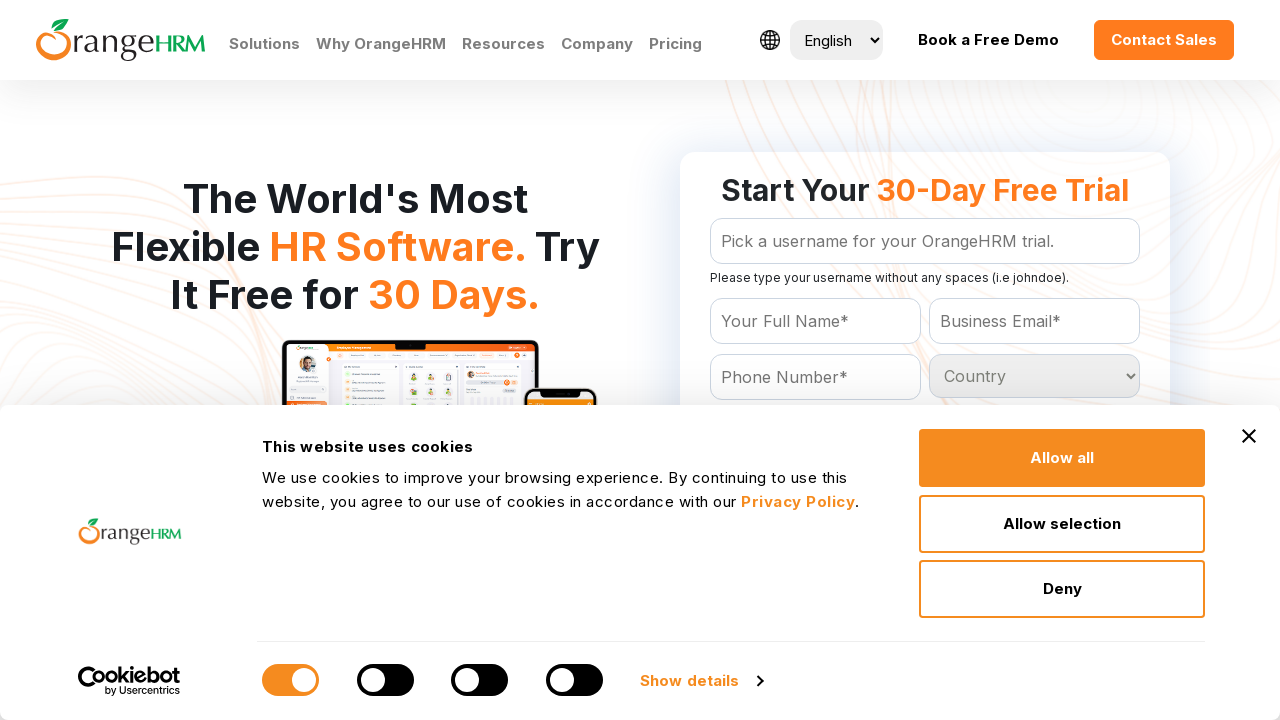

Verified parent page (OrangeHRM) is still loaded and accessible after closing new window
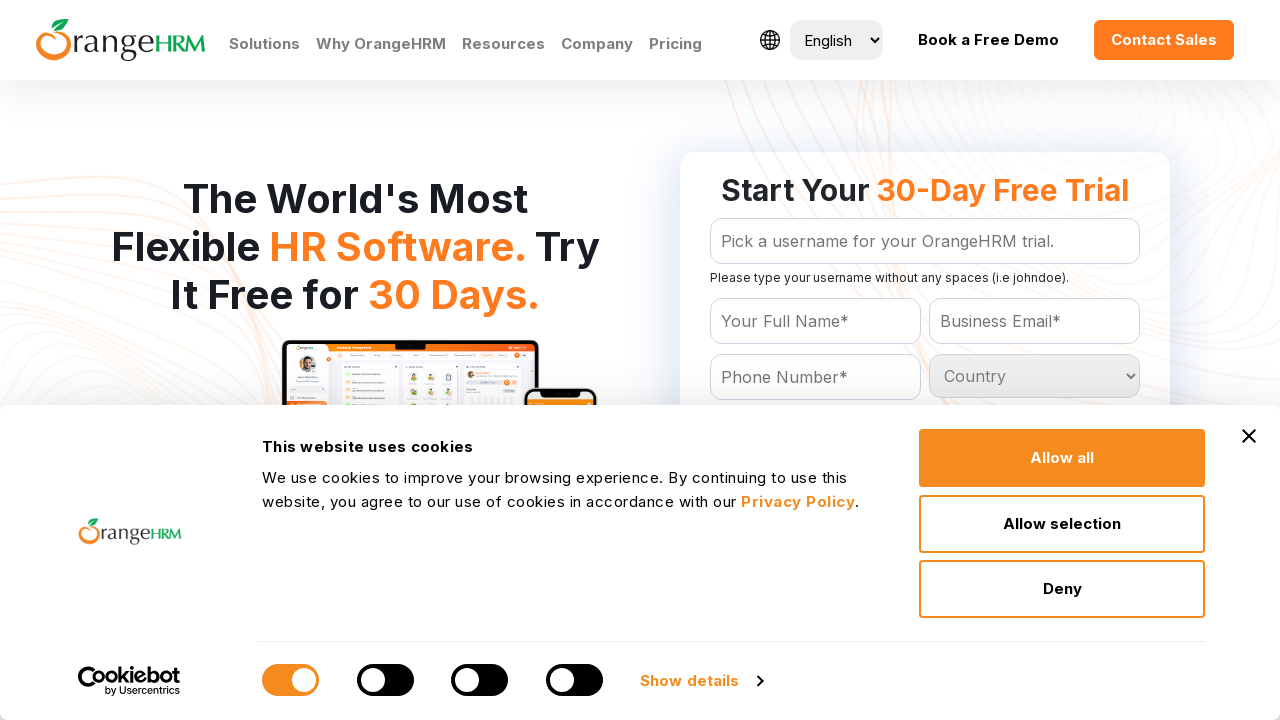

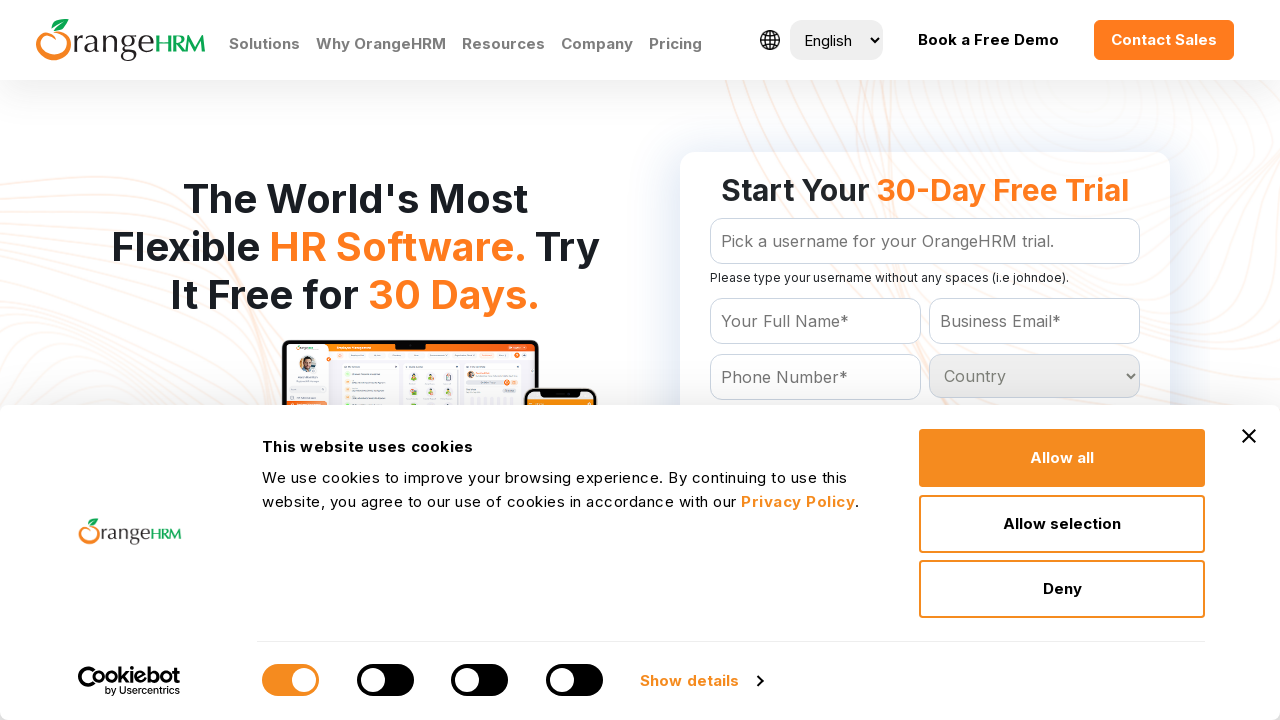